Solves a math problem by extracting a value from an element attribute, calculating the result, and submitting it along with checkbox selections

Starting URL: https://suninjuly.github.io/get_attribute.html

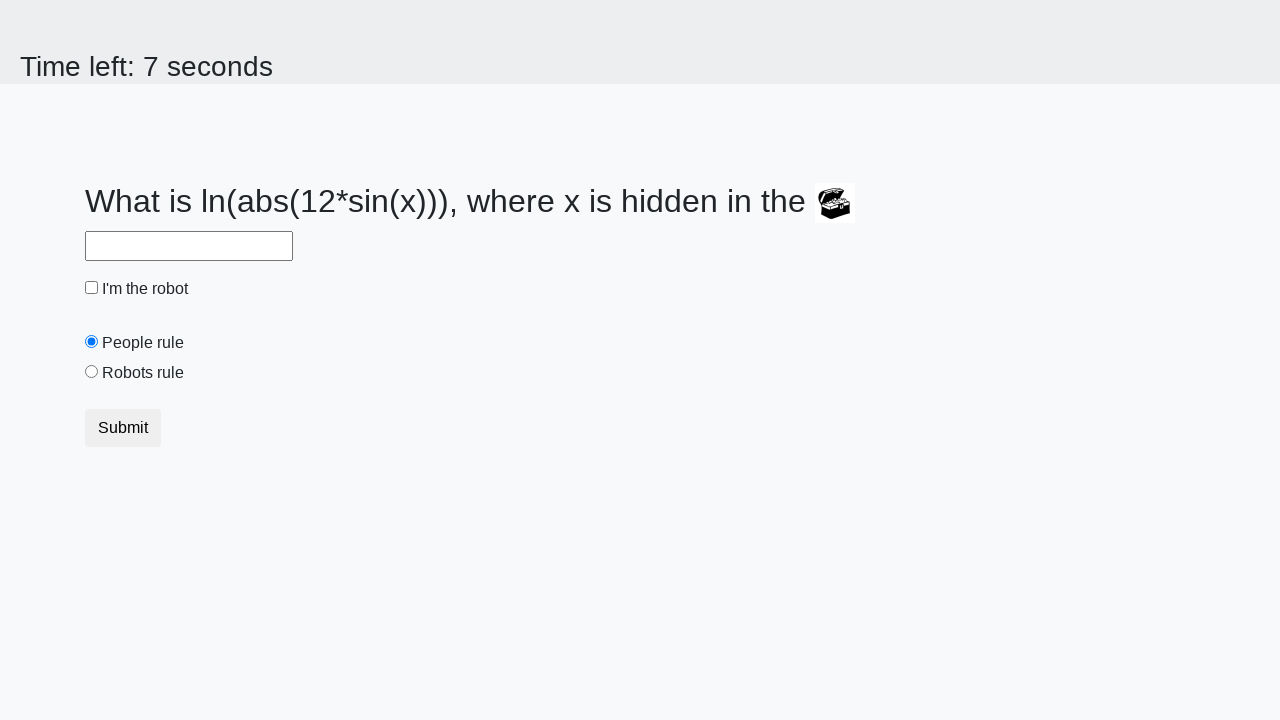

Located the treasure element
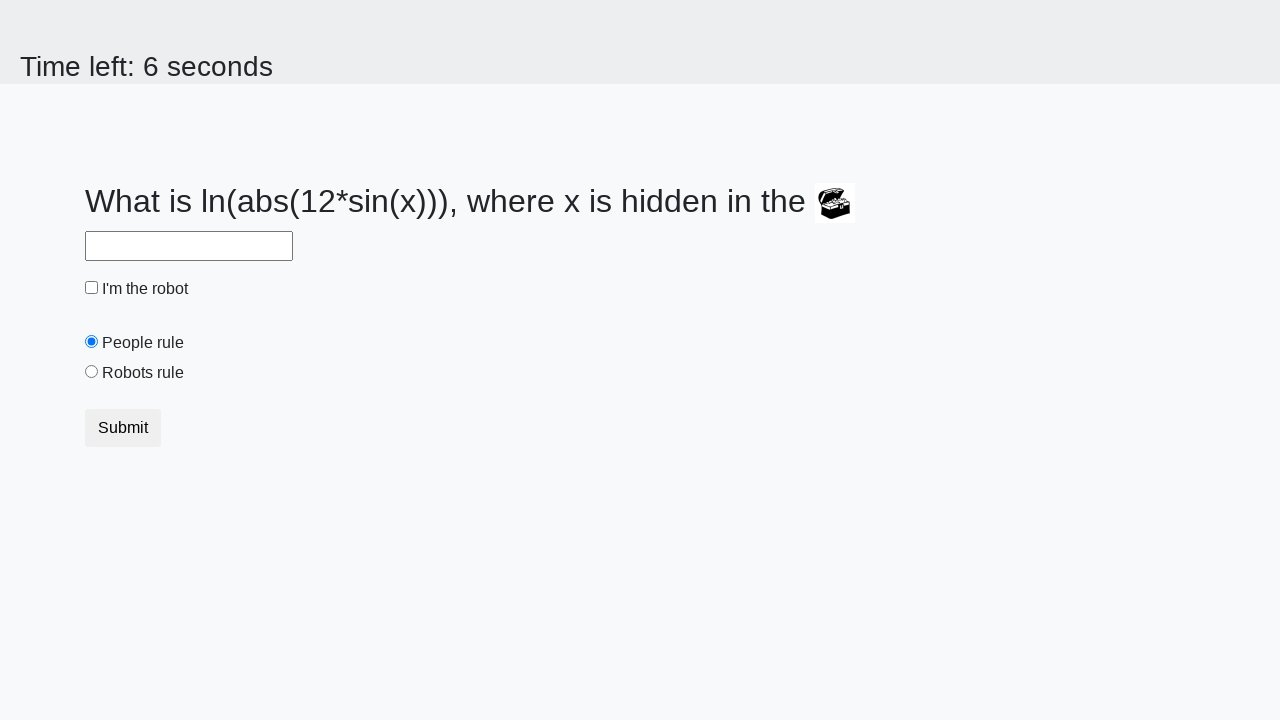

Extracted 'valuex' attribute from treasure element
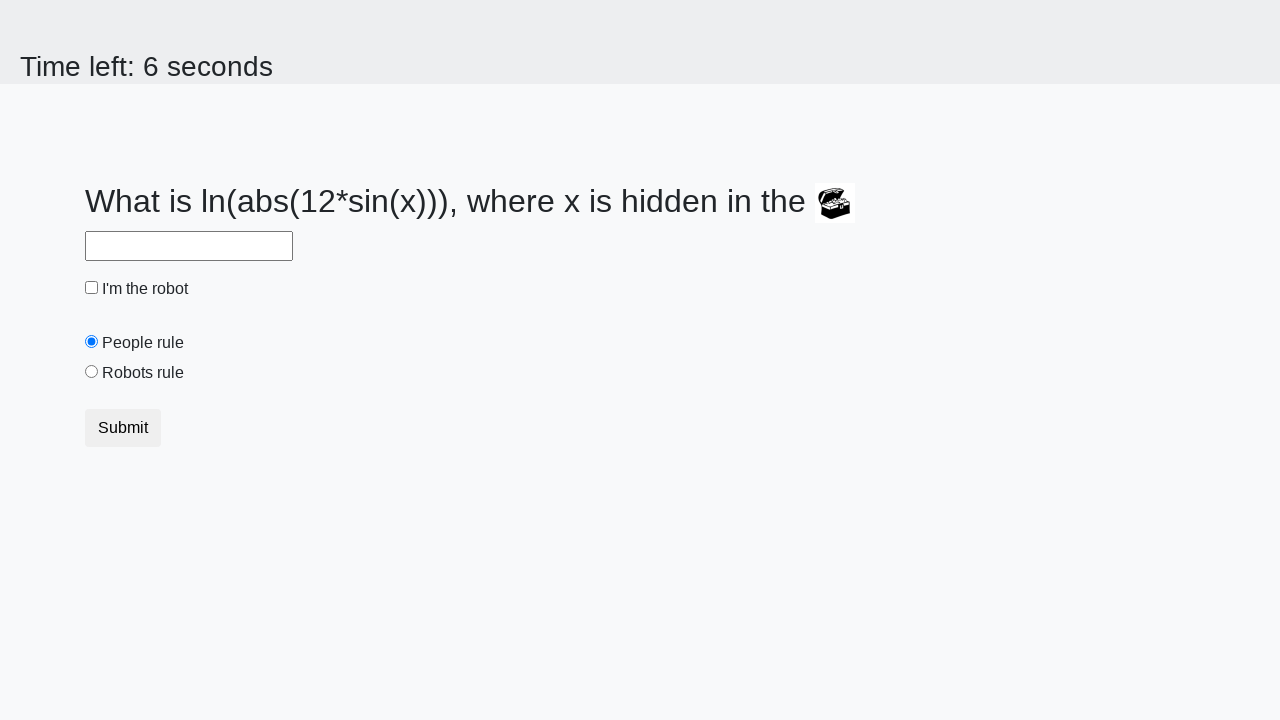

Calculated result using math formula: y = log(abs(12*sin(572)))
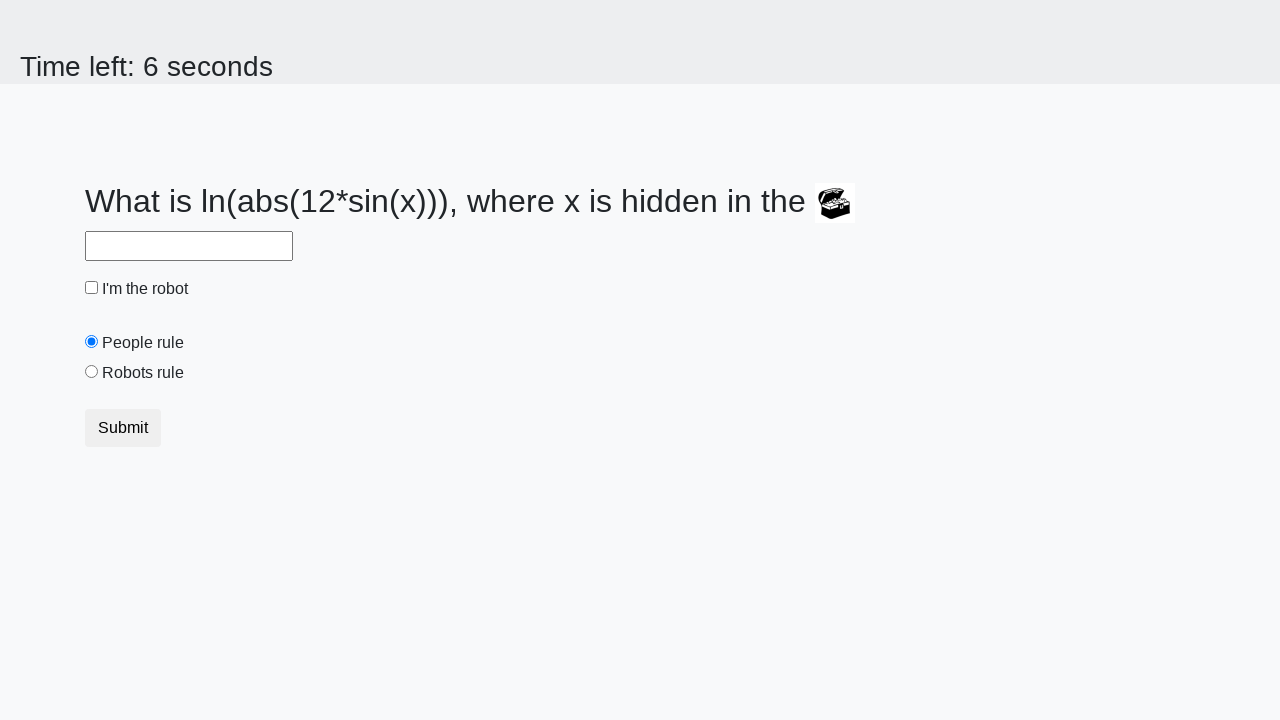

Filled answer field with calculated value: 1.006983544180741 on #answer
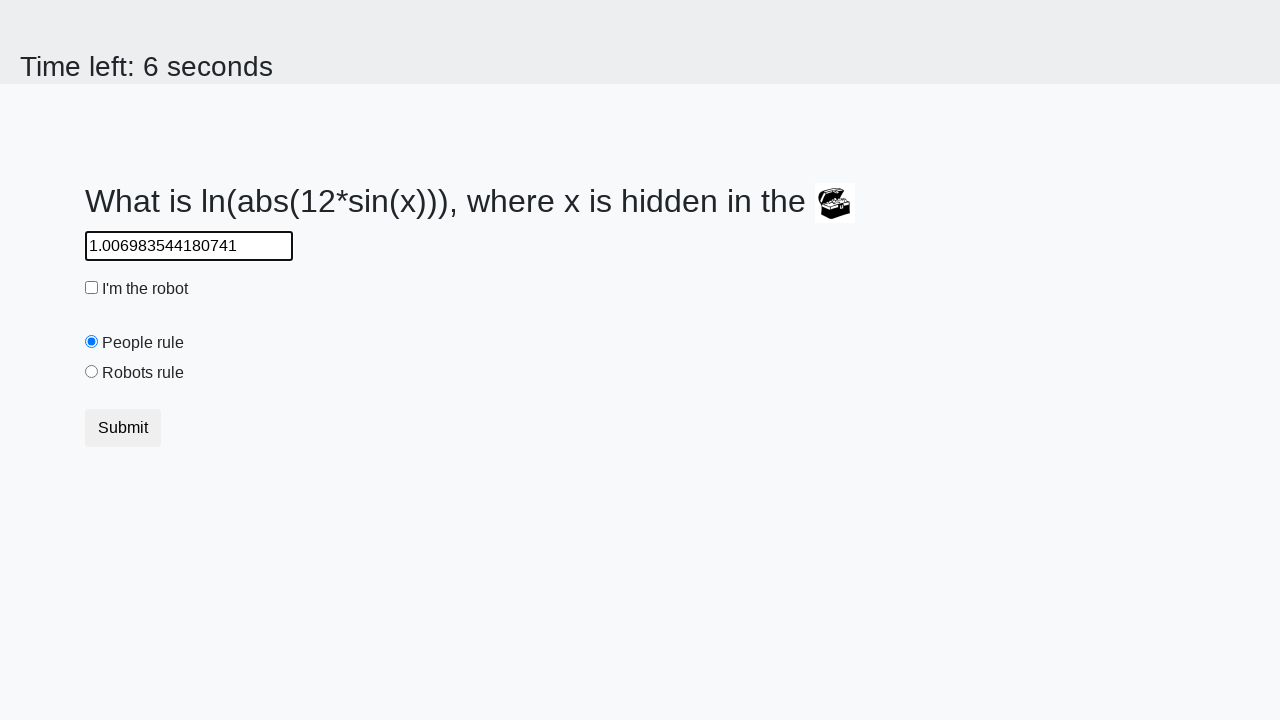

Clicked the robot checkbox at (92, 288) on #robotCheckbox
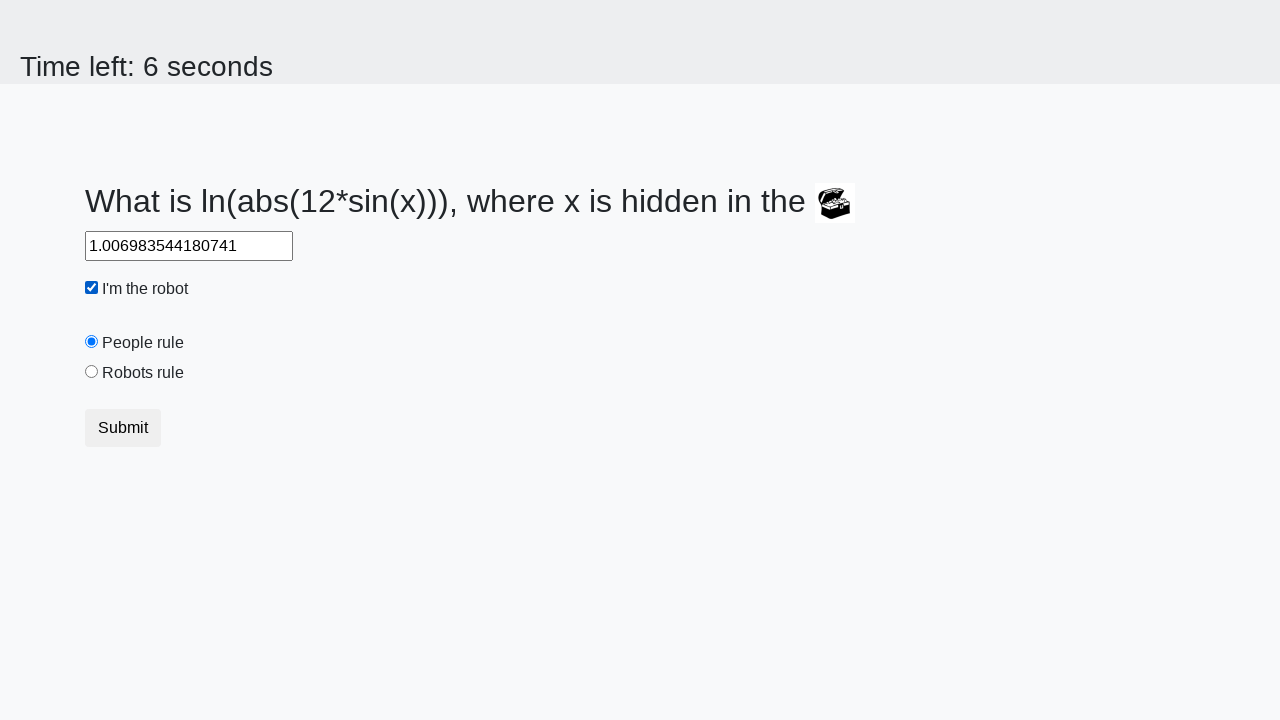

Clicked the 'robots rule' radio button at (92, 372) on #robotsRule
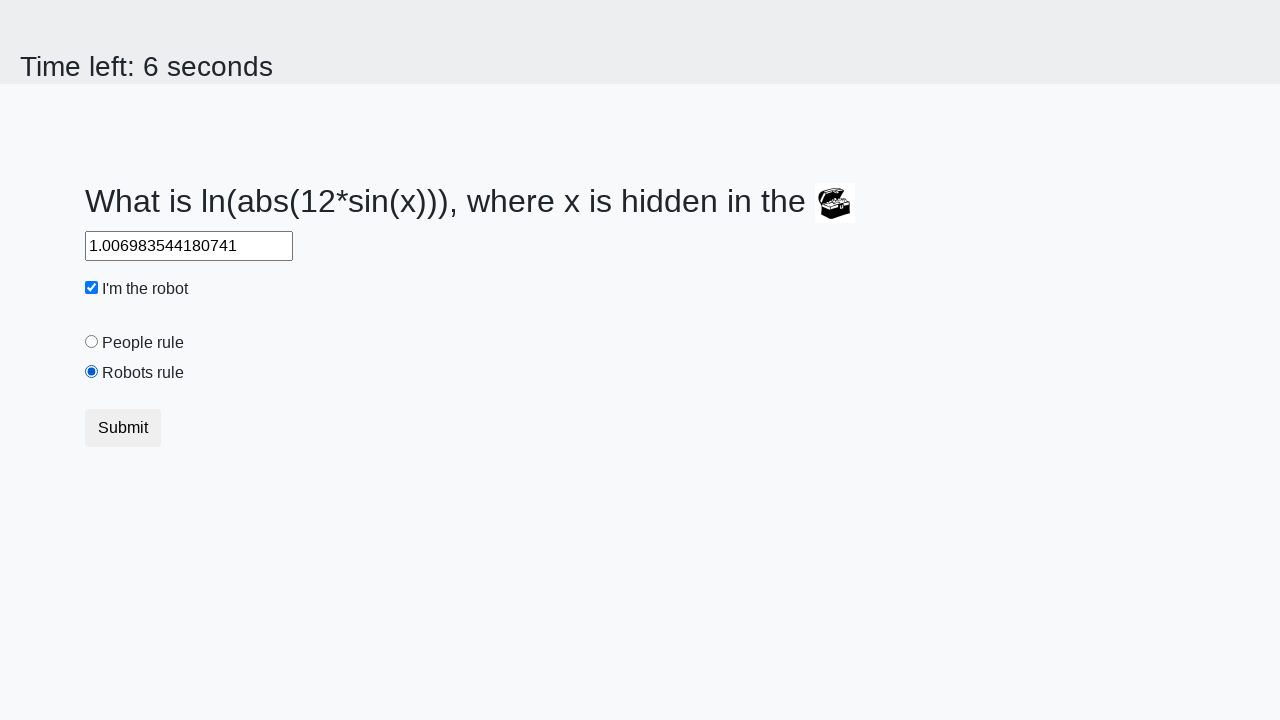

Clicked submit button to submit the form at (123, 428) on .btn
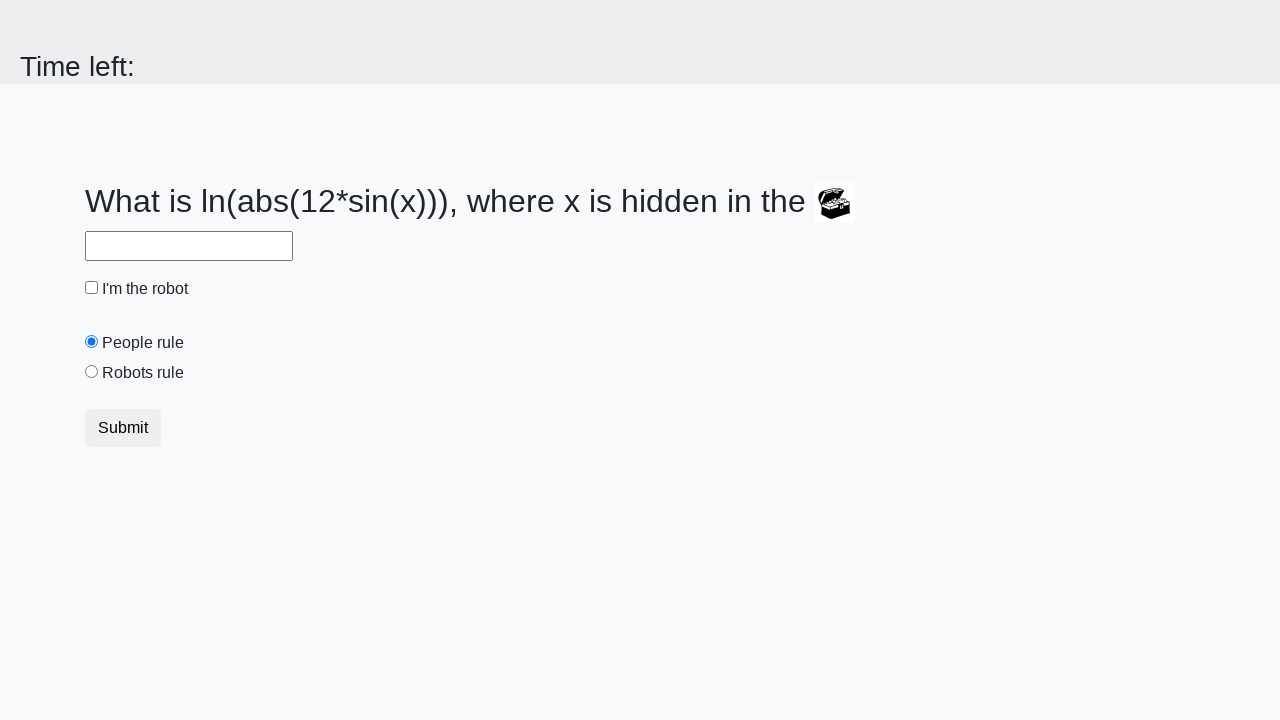

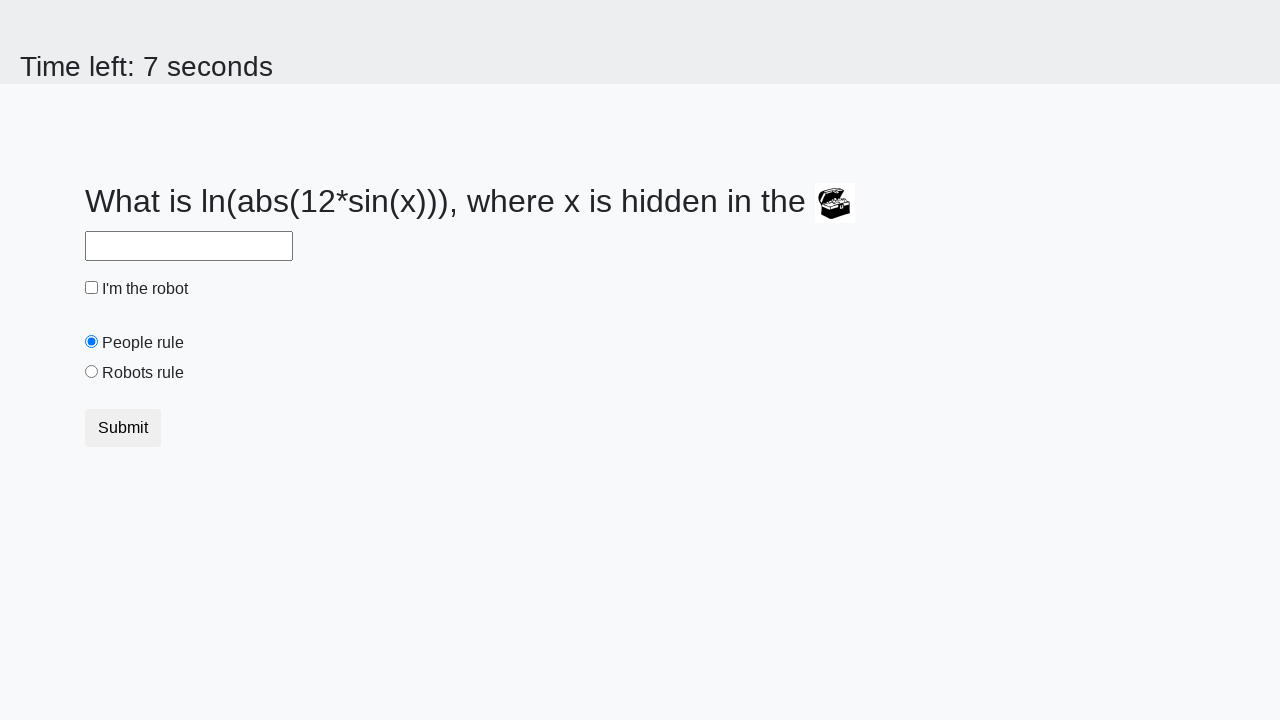